Tests the action click functionality by clicking a button element using Selenium Actions API

Starting URL: https://demoqa.com/buttons

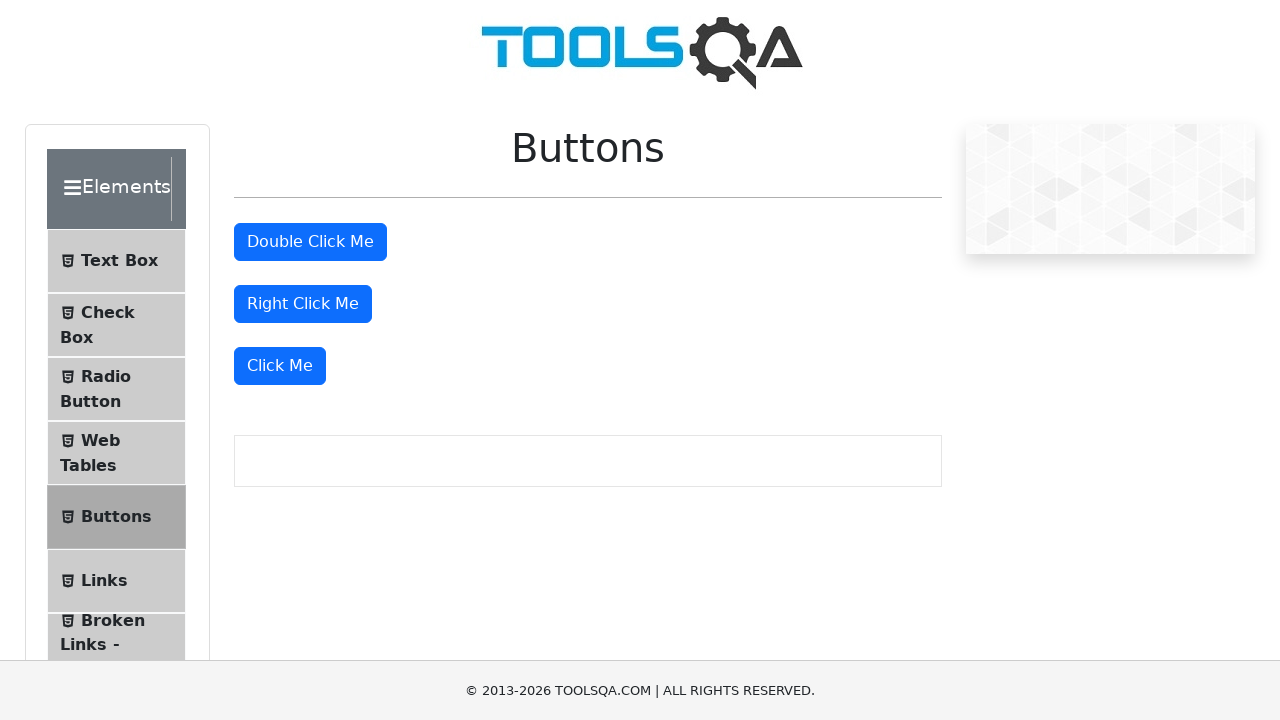

Navigated to https://demoqa.com/buttons
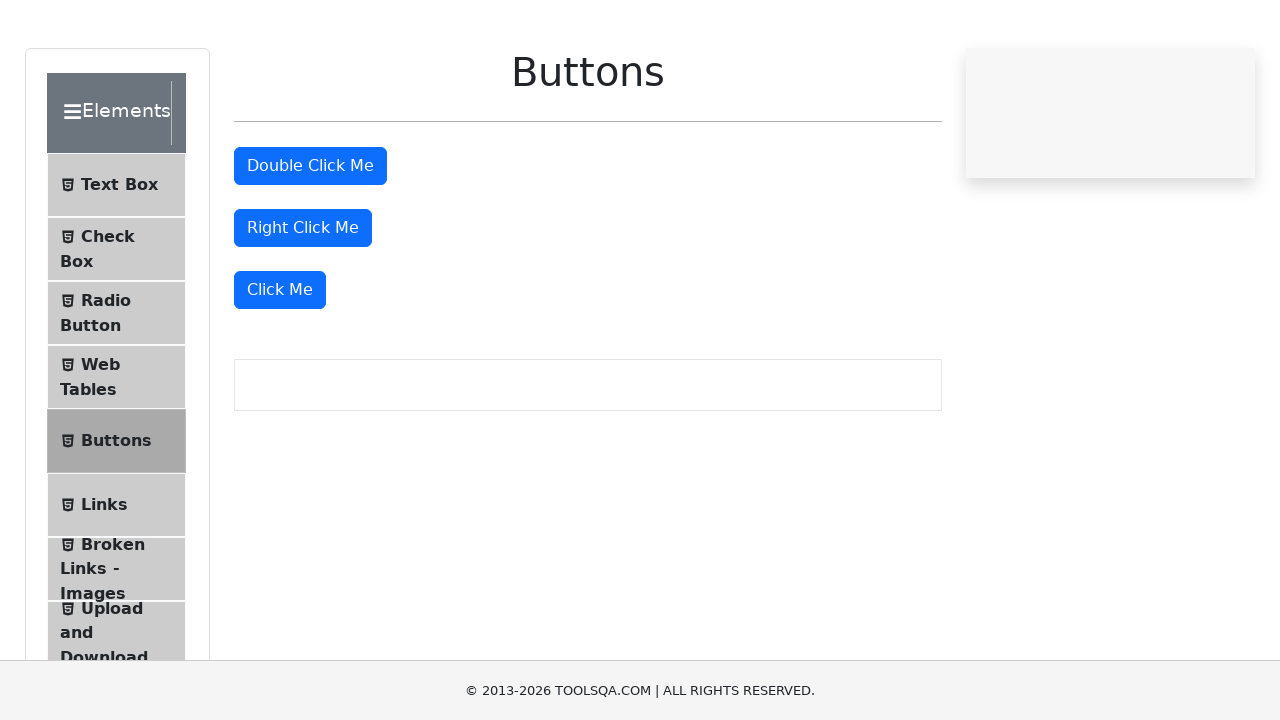

Located 'Click Me' button element
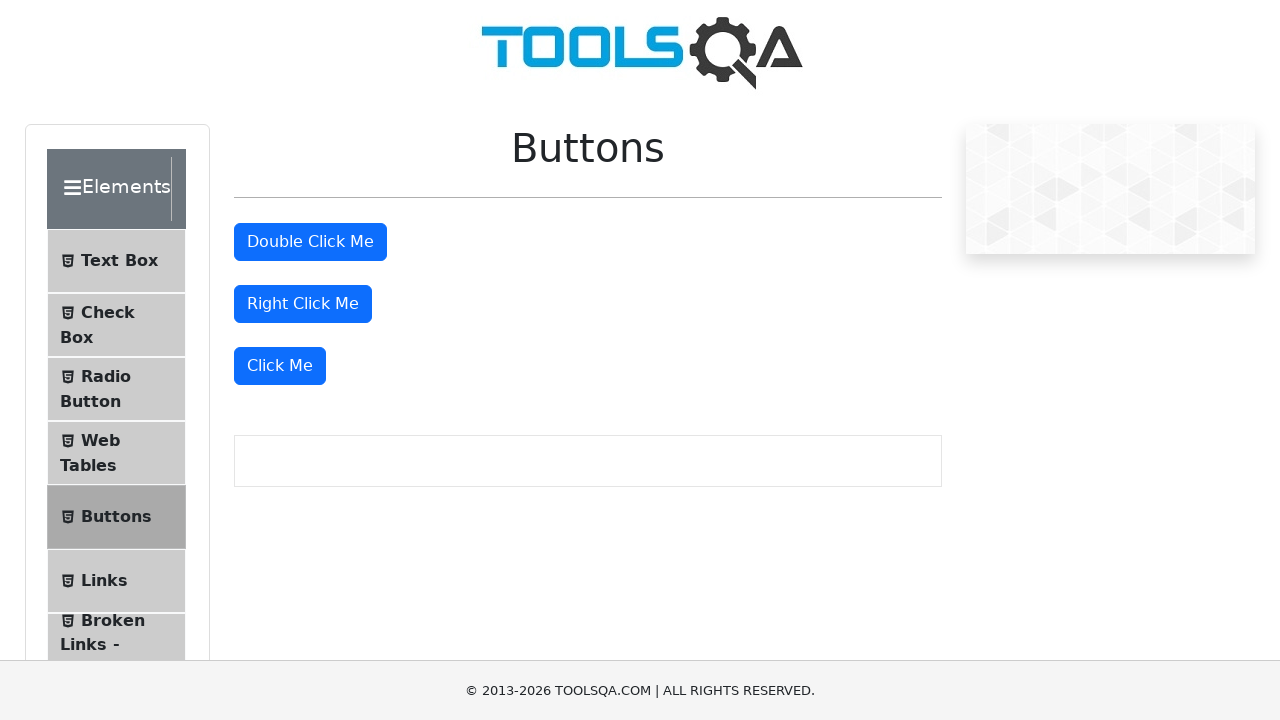

Clicked 'Click Me' button using action chain at (280, 366) on xpath=//button[text()='Click Me']
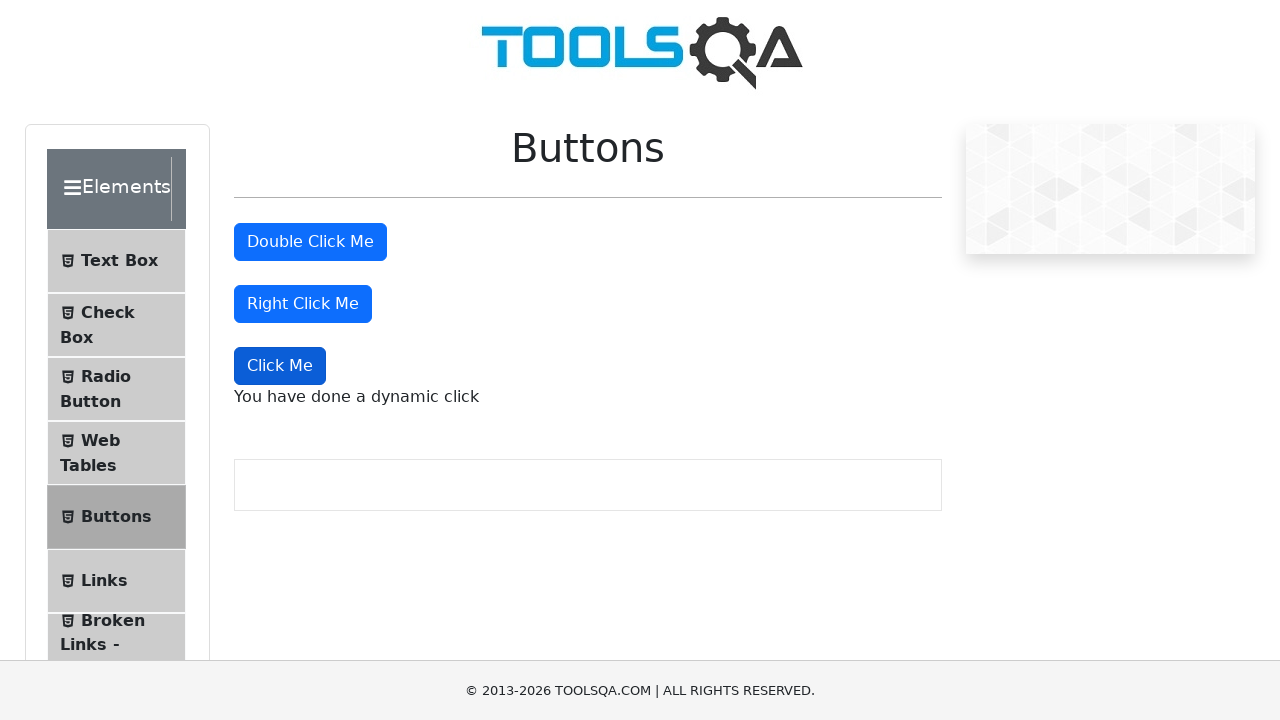

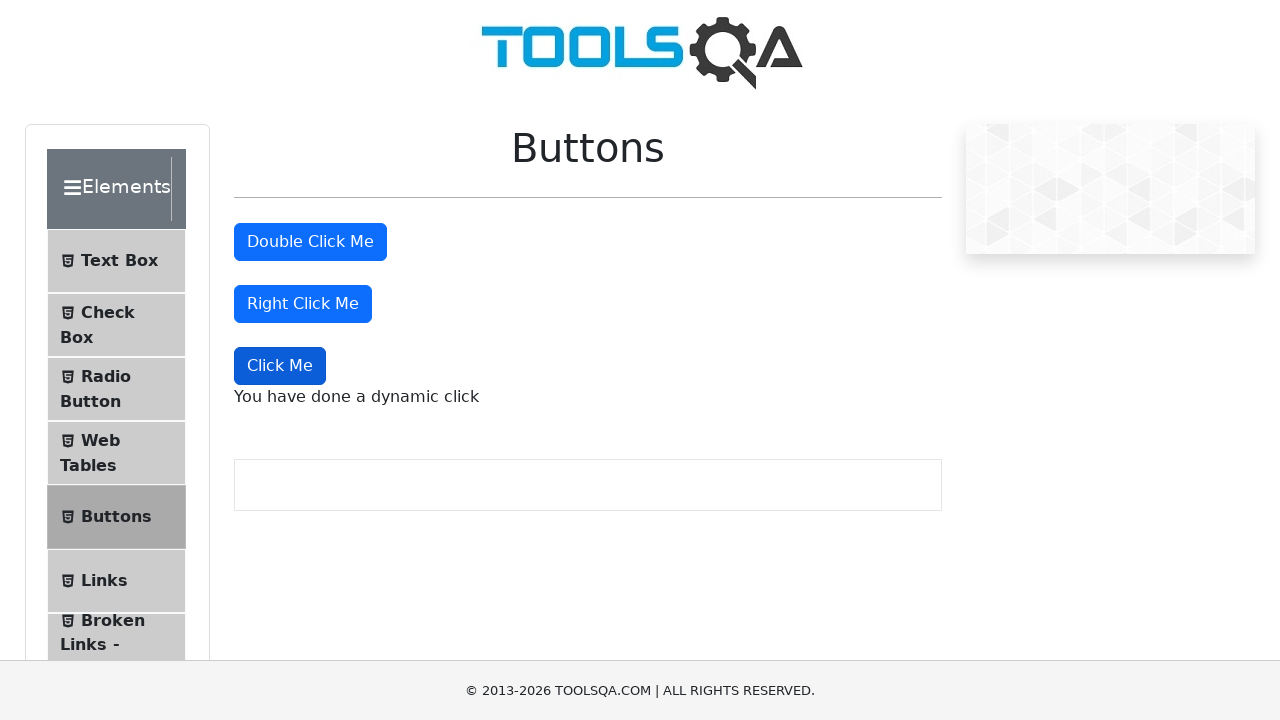